Fills out an event form by using keyboard navigation (Tab and Enter keys) to move through form fields and submit entries with test data. The script navigates through multiple input fields and submits the form.

Starting URL: https://event.jisub.kim/events/EwNxMVDl1VtzVumd8ax8

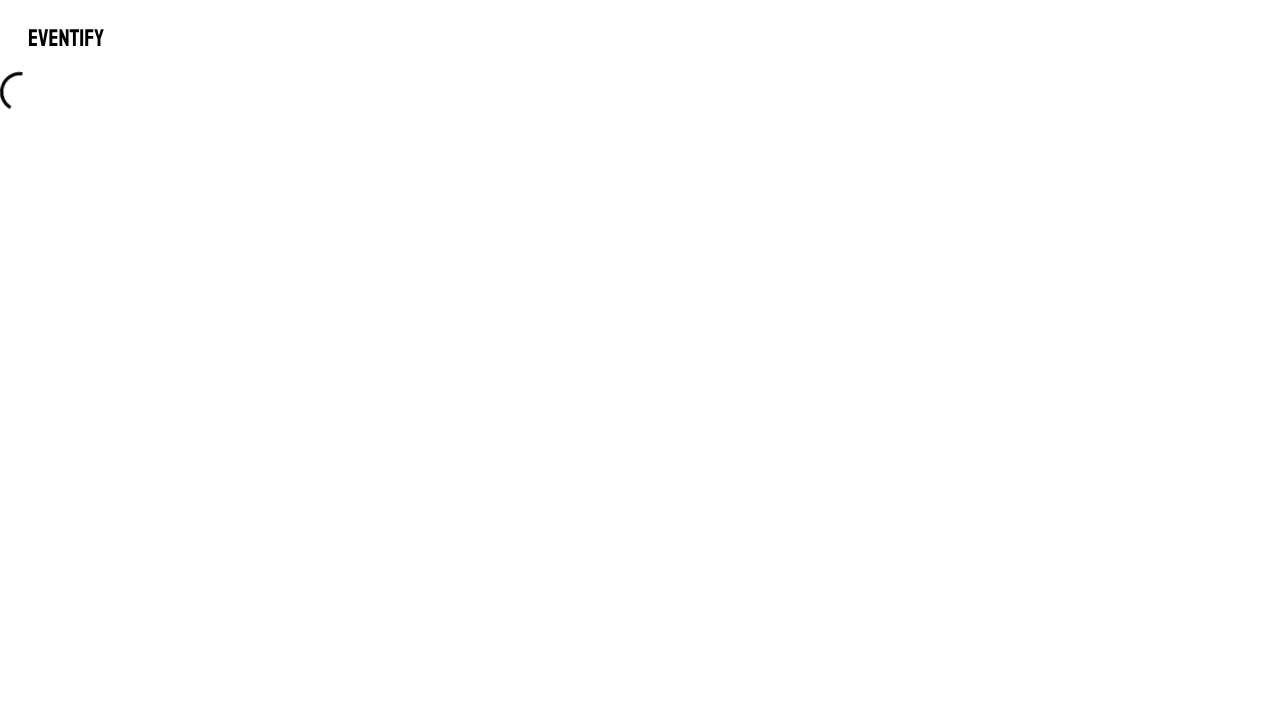

Page loaded with domcontentloaded state
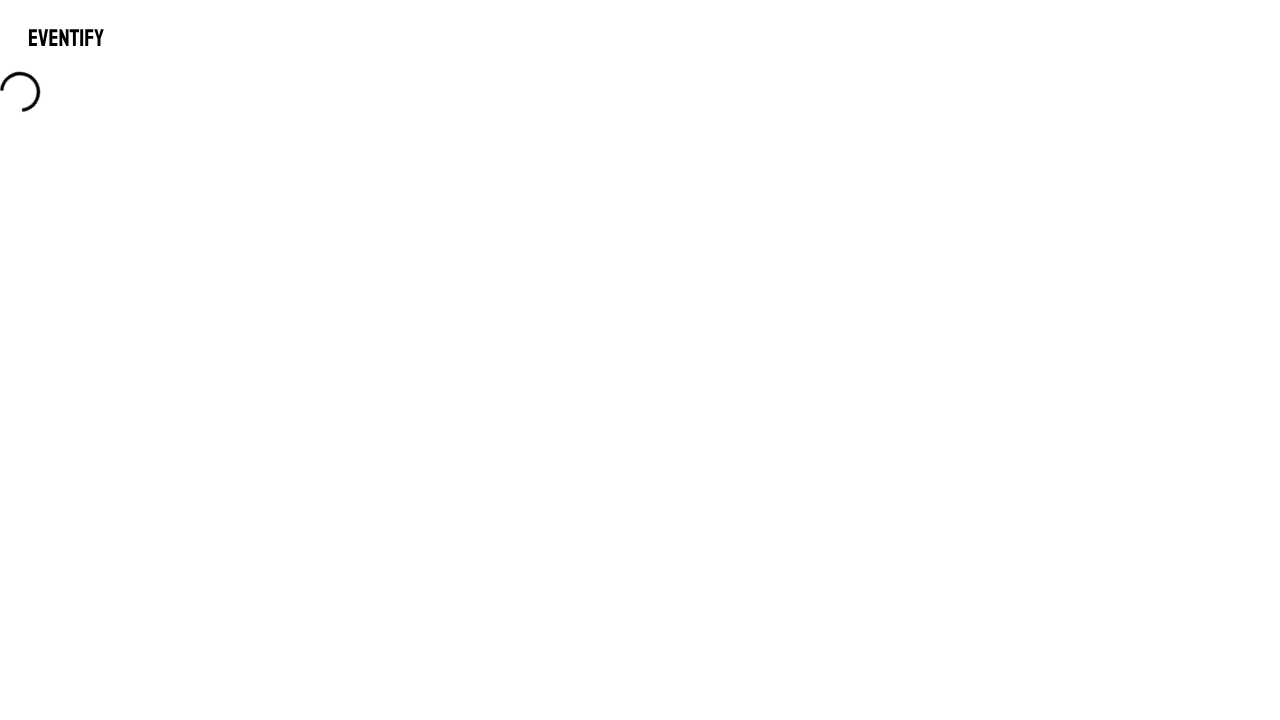

Waited 1 second for page initialization
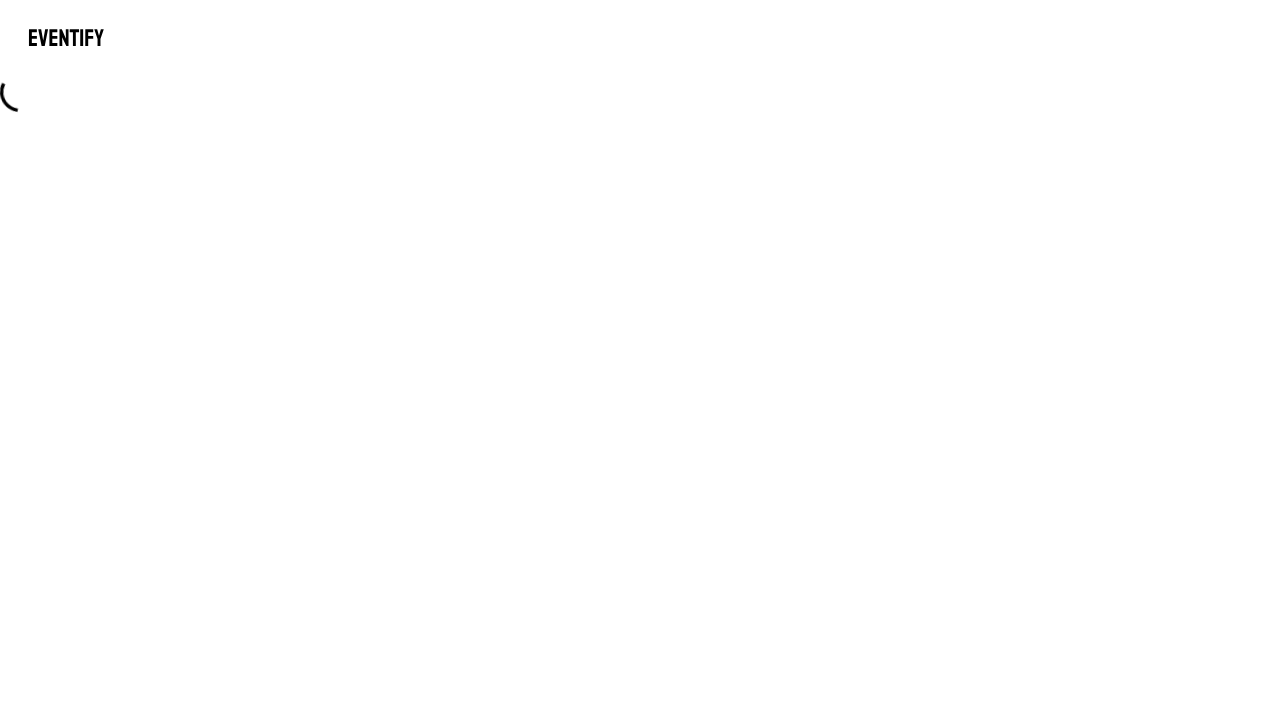

Pressed Tab to focus first form field
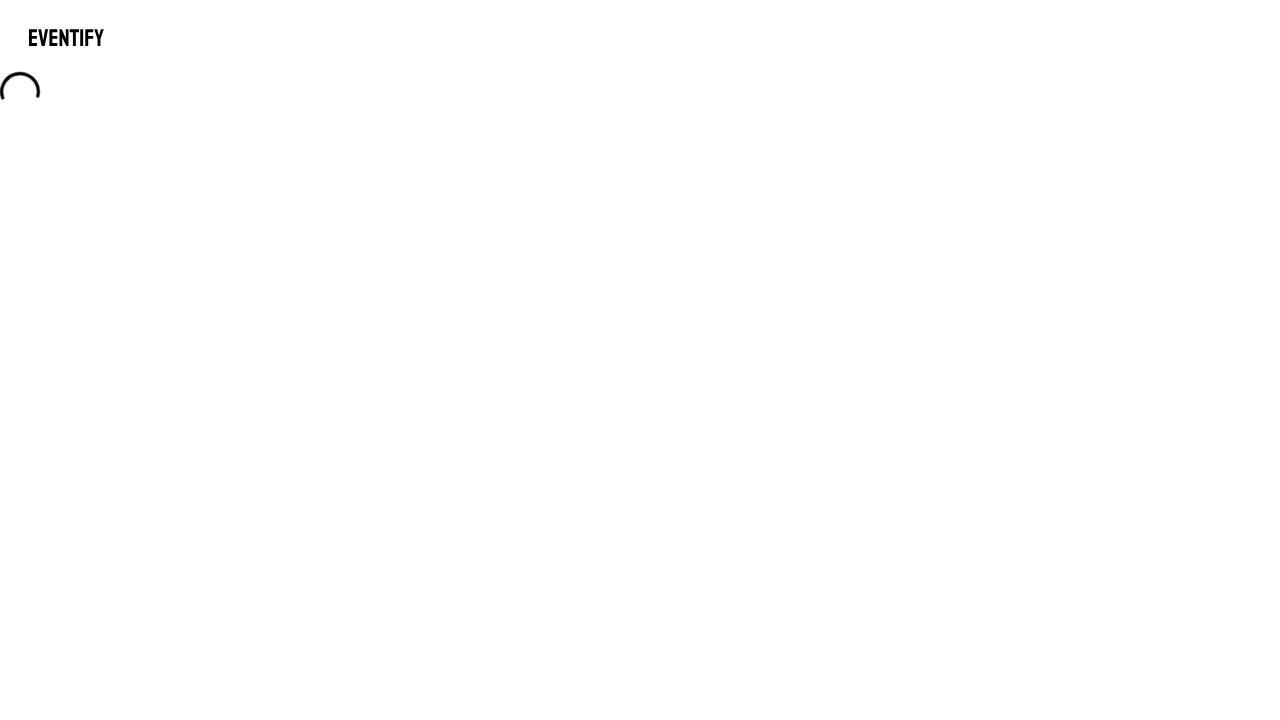

Pressed Enter to activate focused field
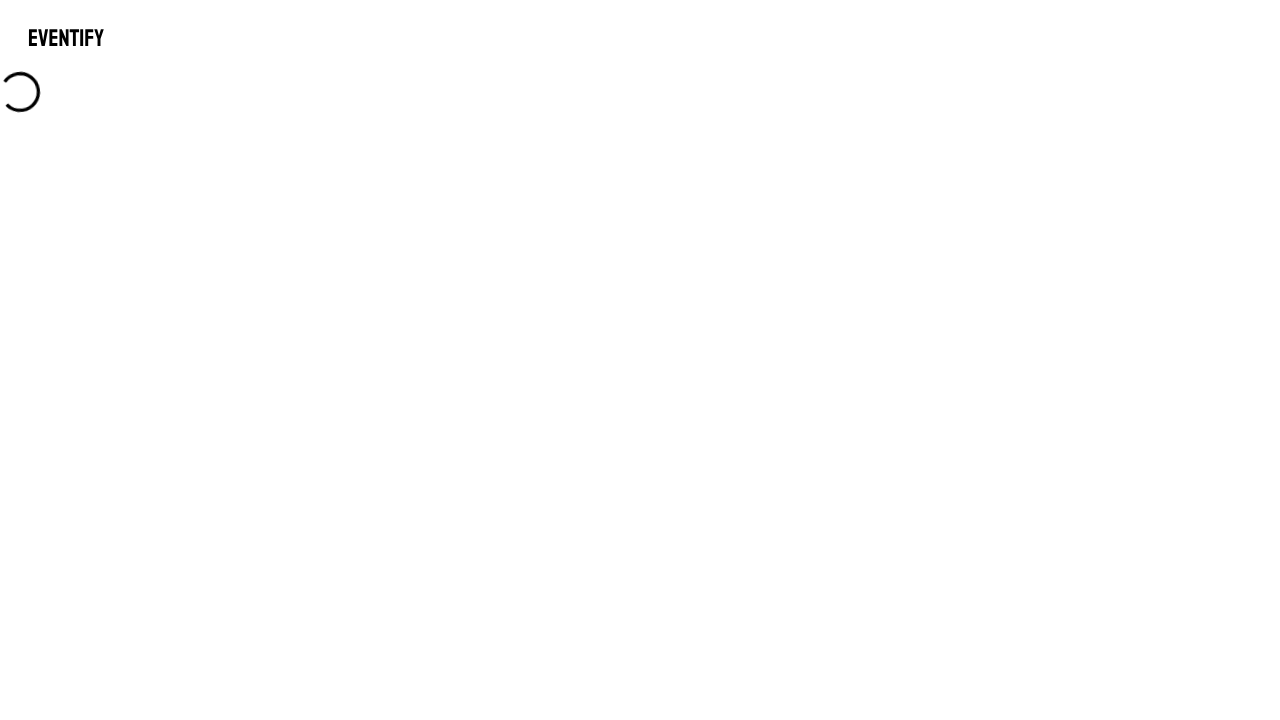

Waited 1 second after initial navigation
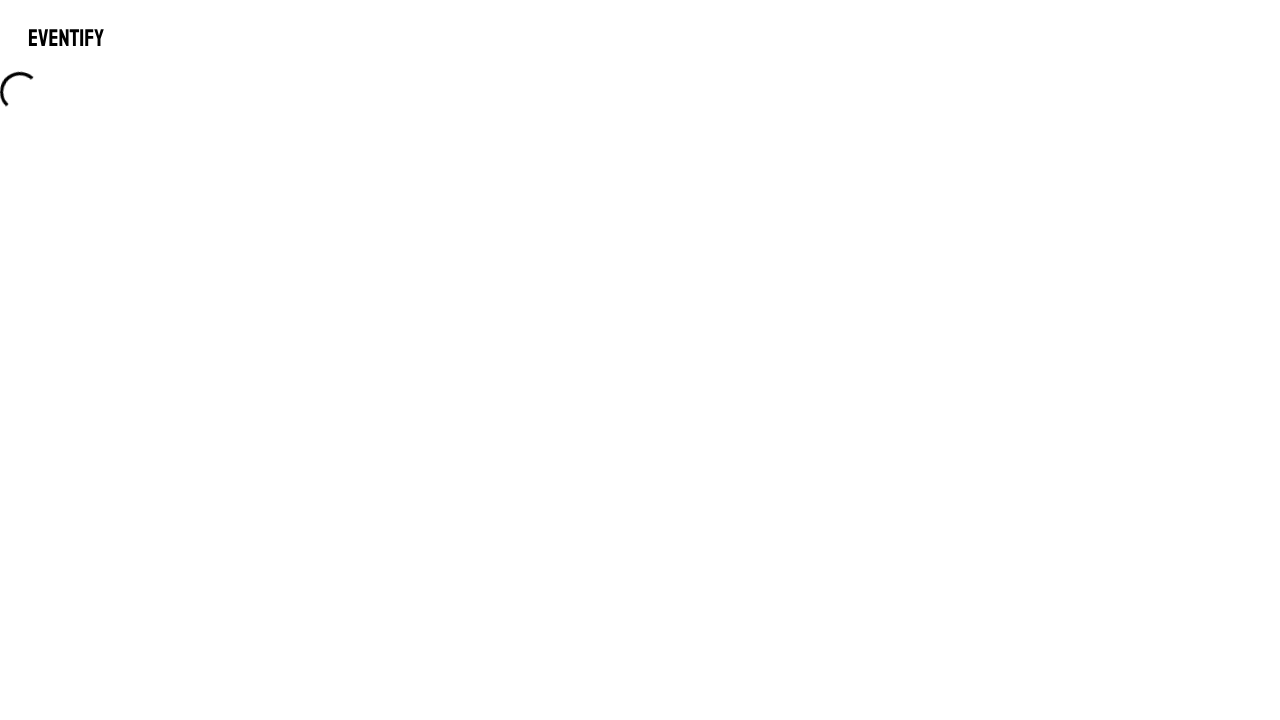

Pressed Tab to navigate to field 1
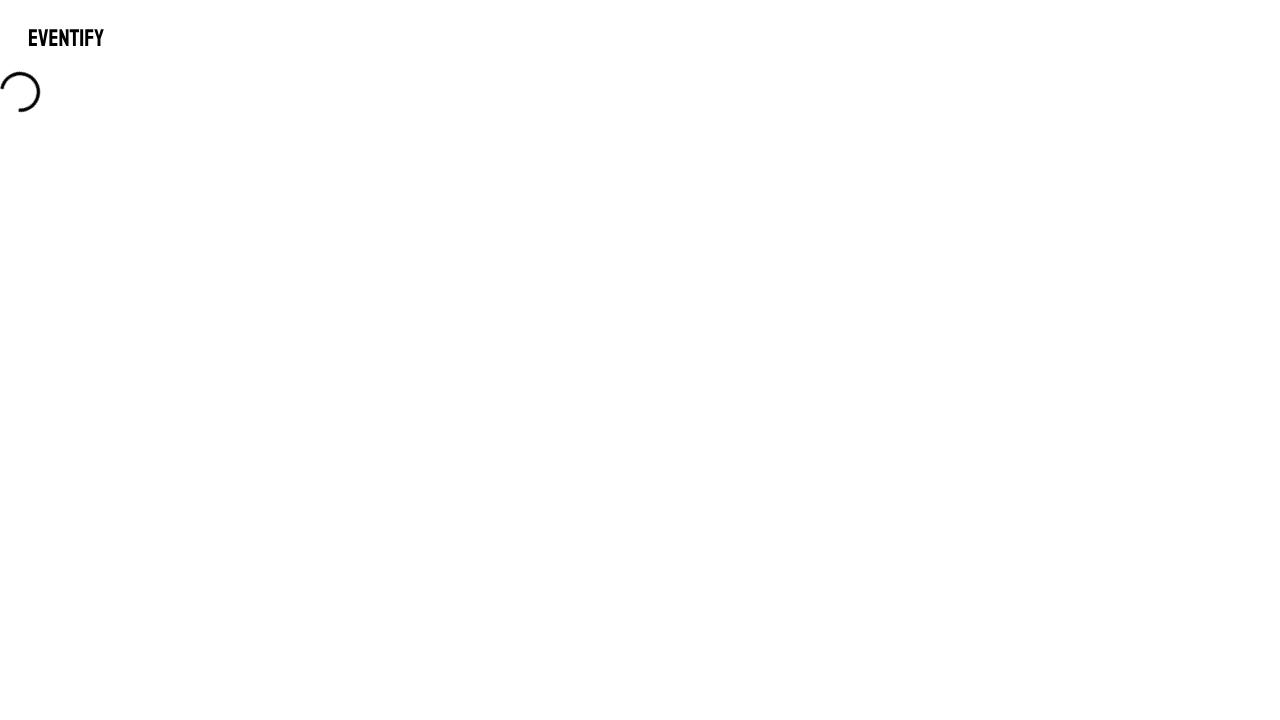

Typed 'EventUser42' into field 1
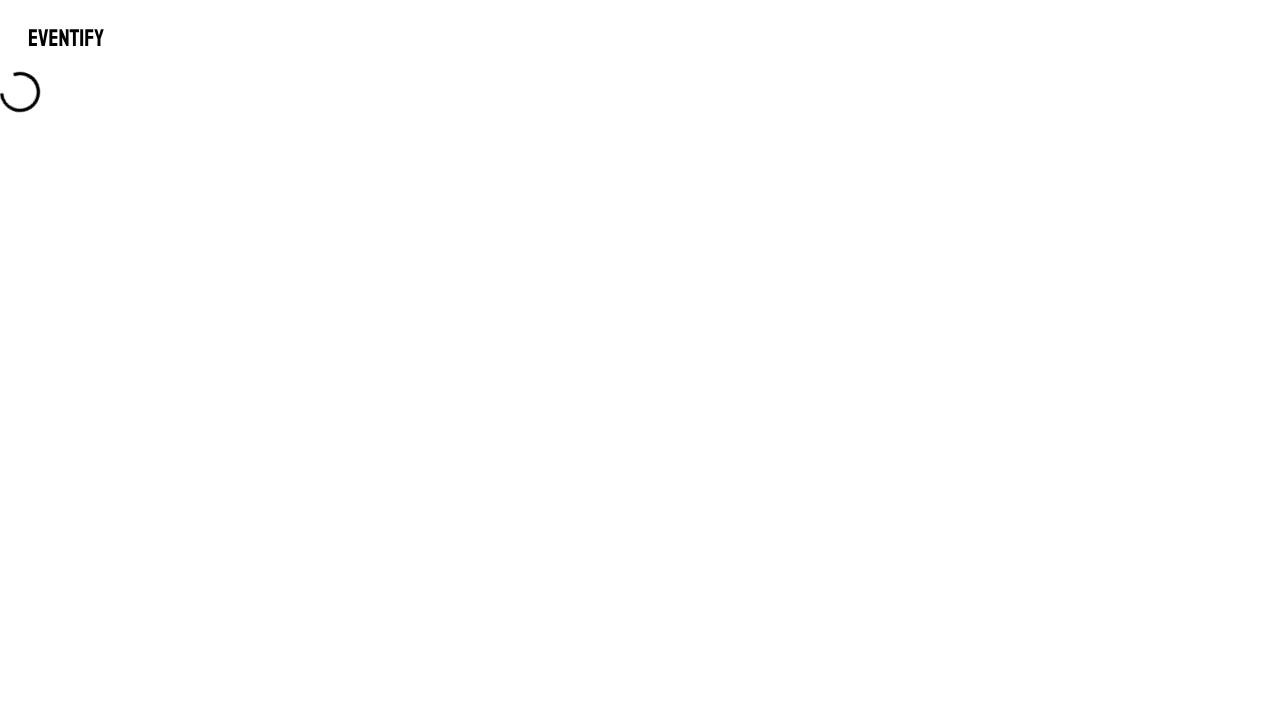

Waited 500ms after filling field 1
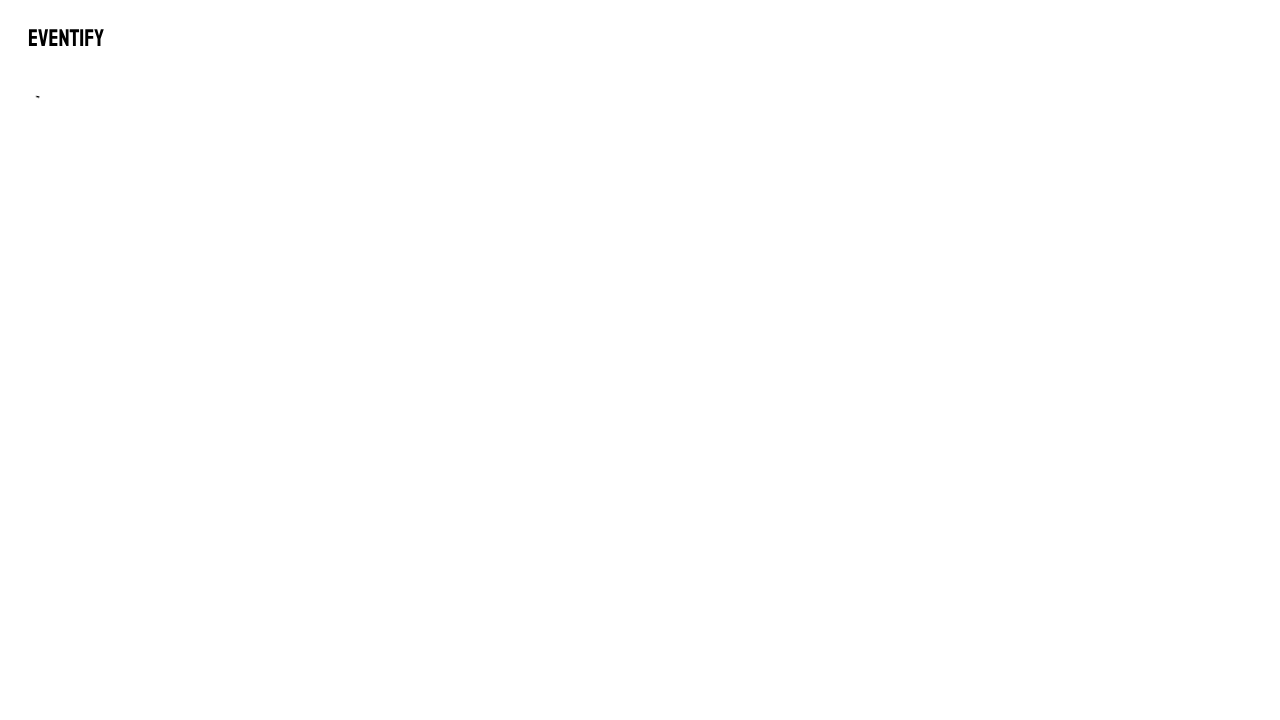

Pressed Tab to navigate to field 2
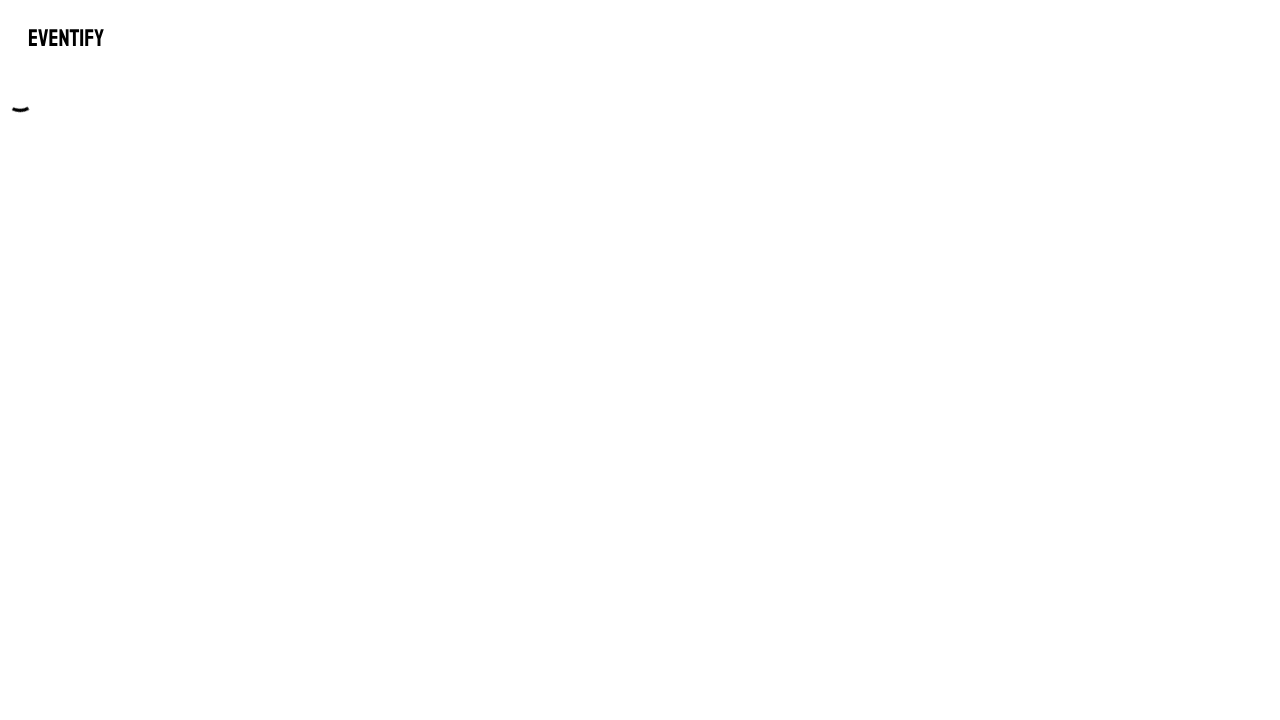

Typed 'EventUser42' into field 2
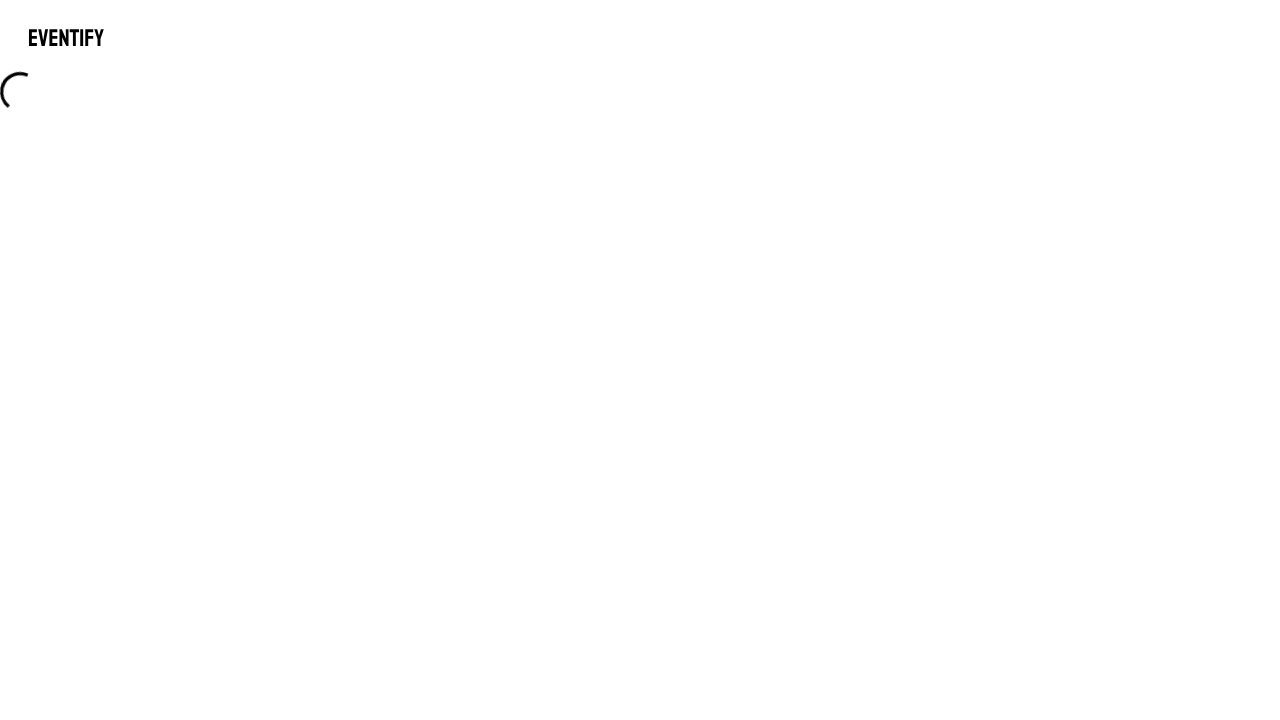

Waited 500ms after filling field 2
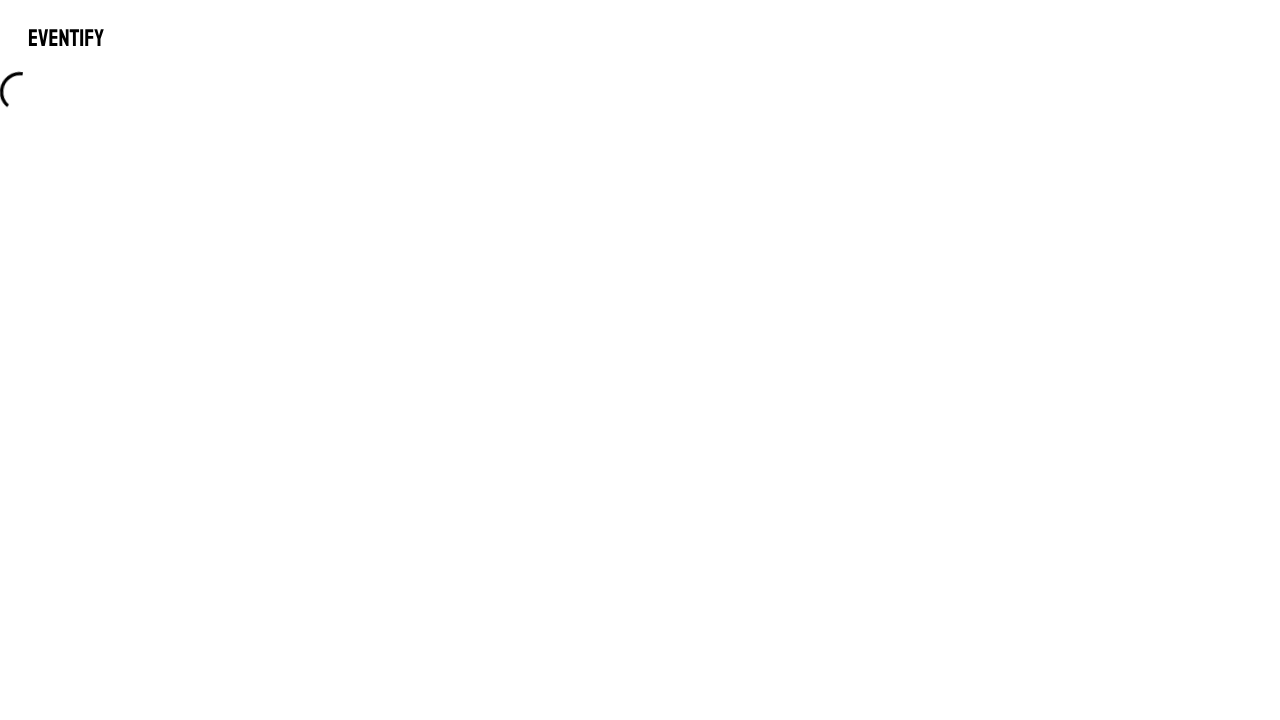

Pressed Tab to navigate to field 3
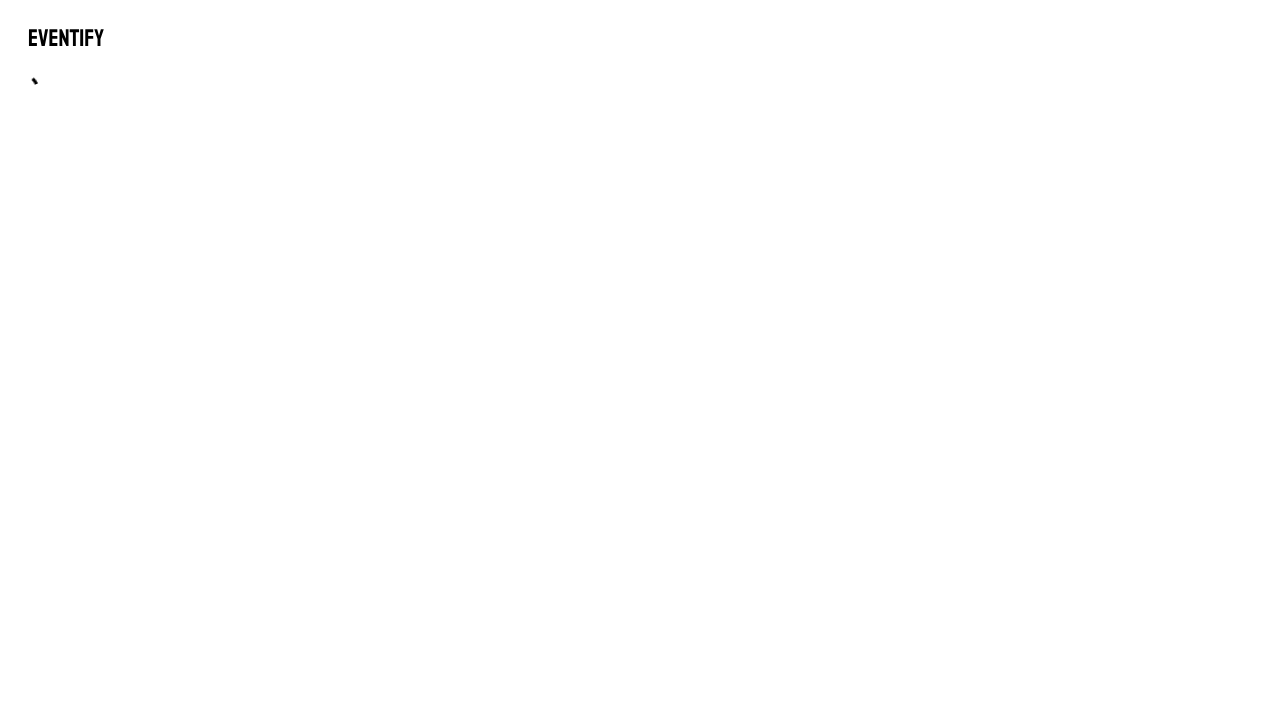

Typed 'EventUser42' into field 3
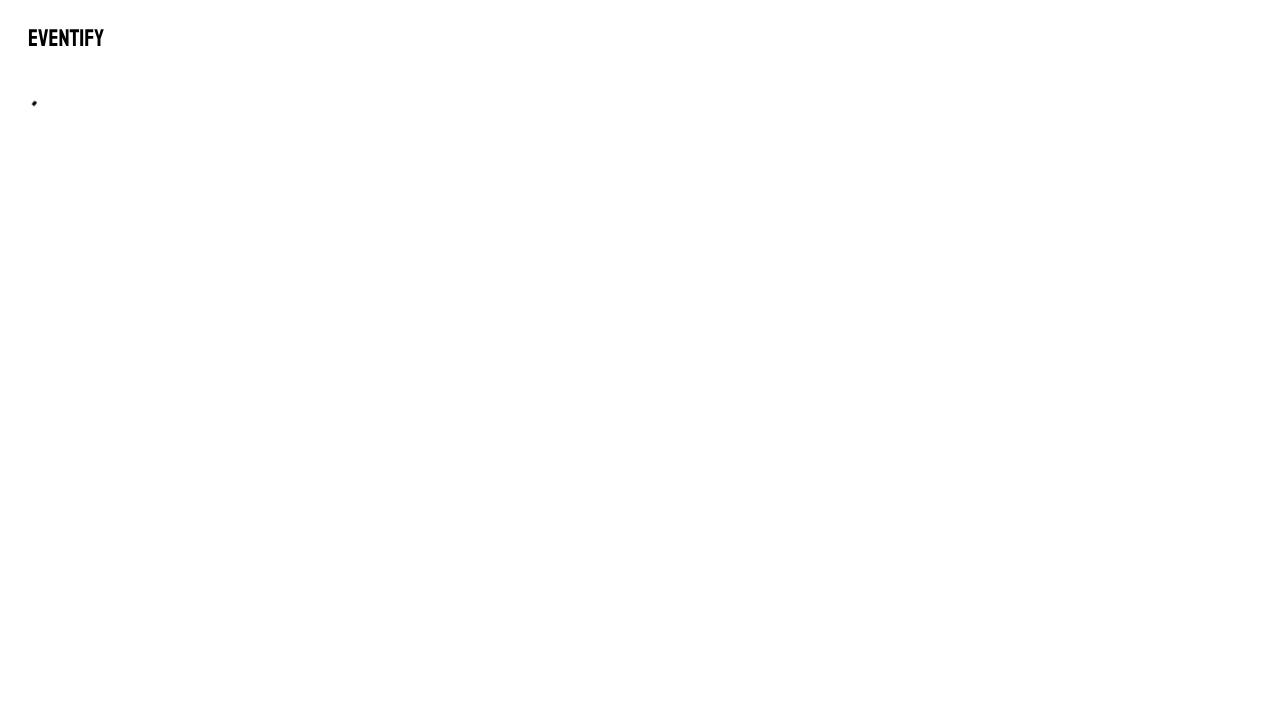

Waited 500ms after filling field 3
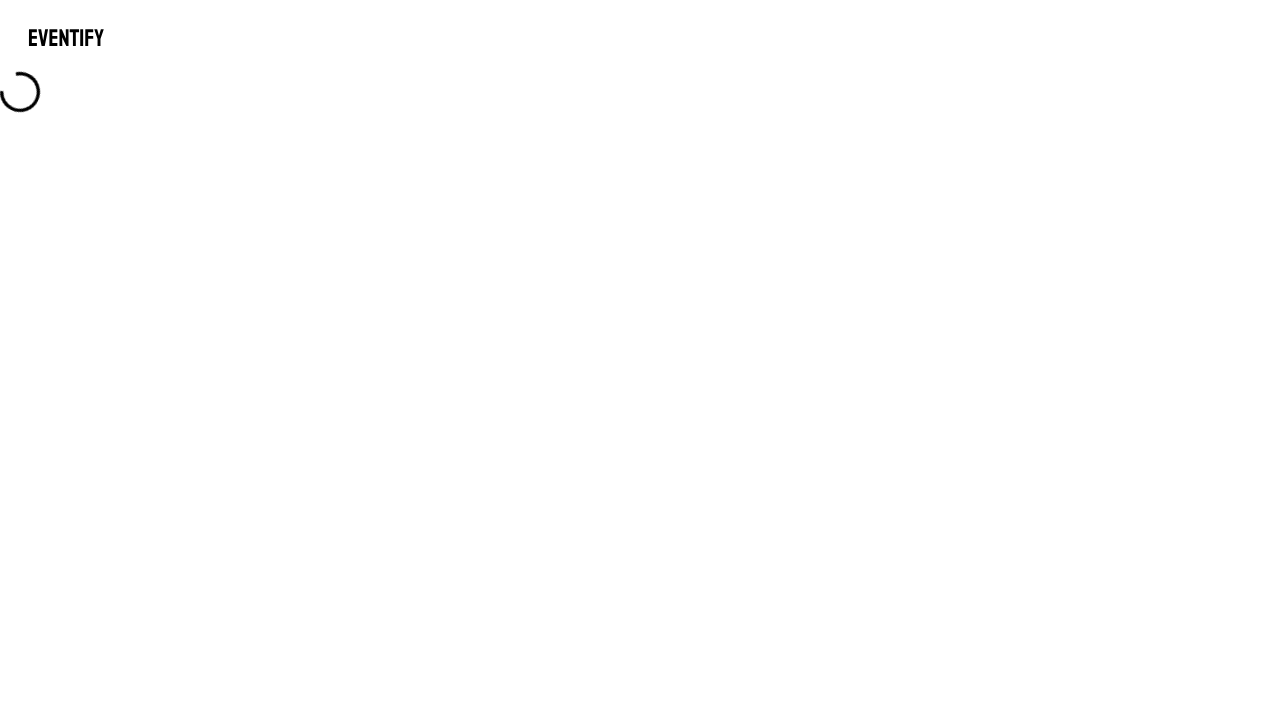

Pressed Tab to navigate after three fields
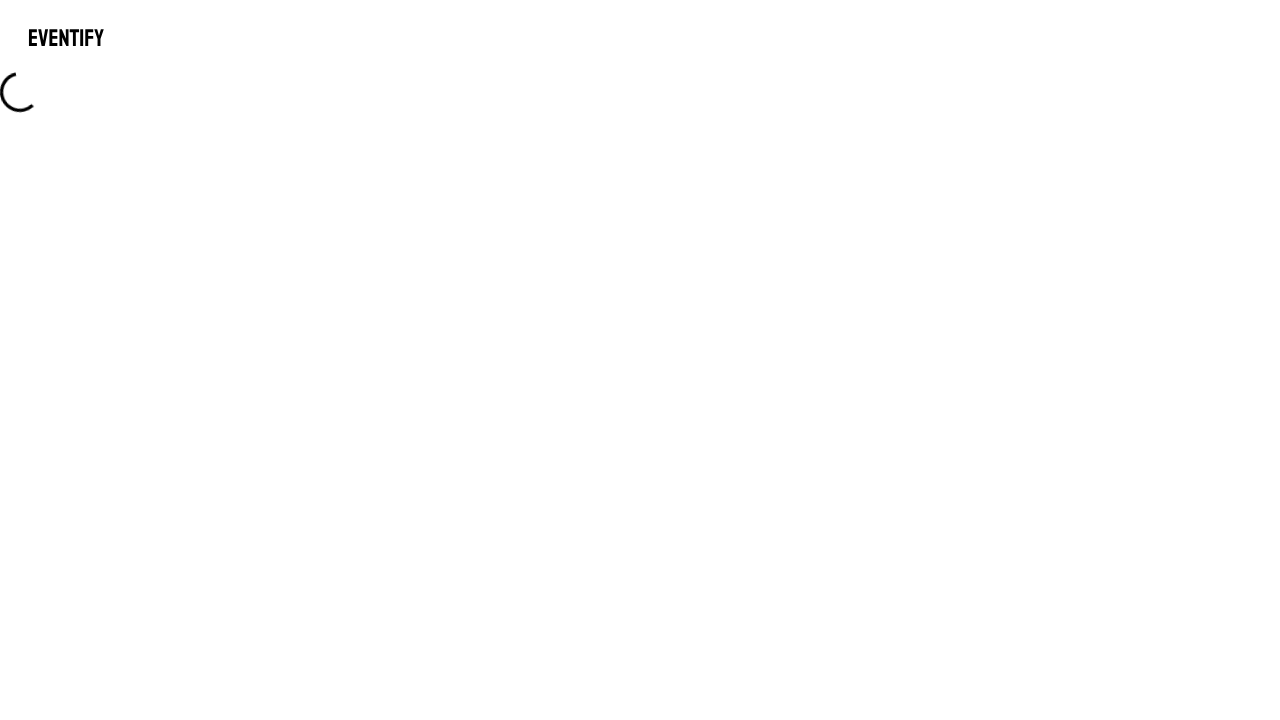

Pressed Enter to proceed to next section
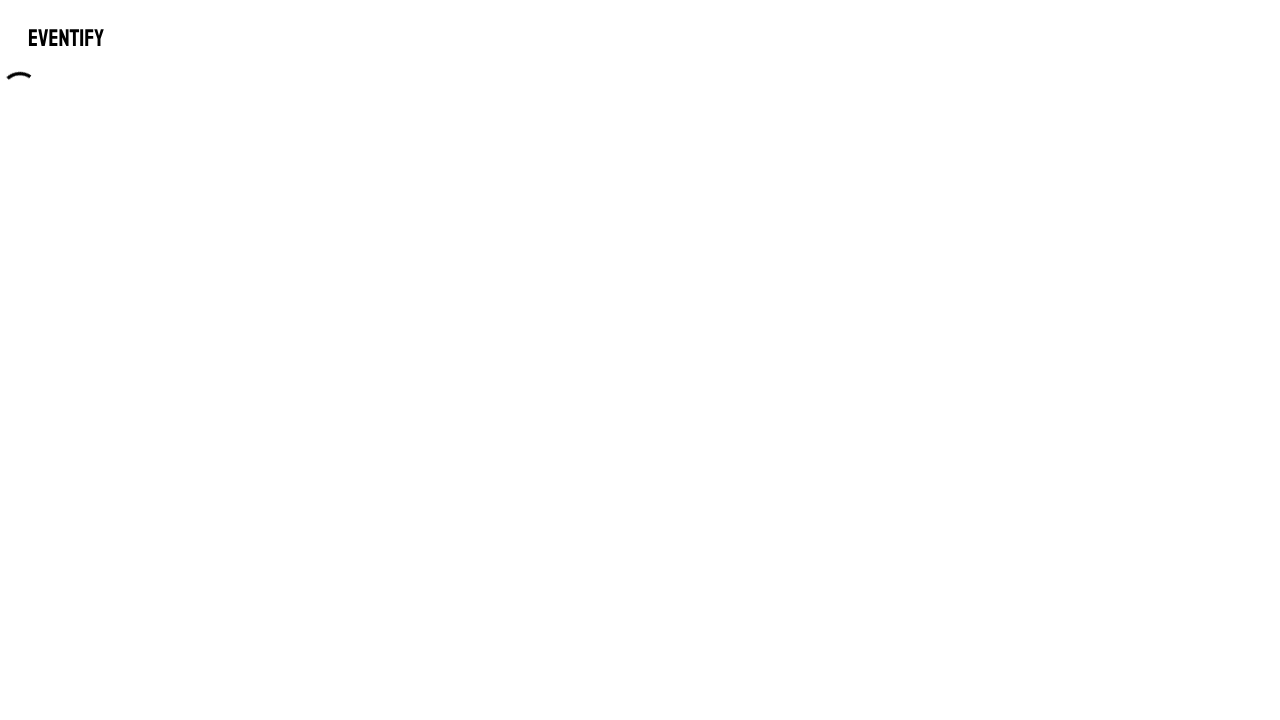

Waited 1 second after proceeding
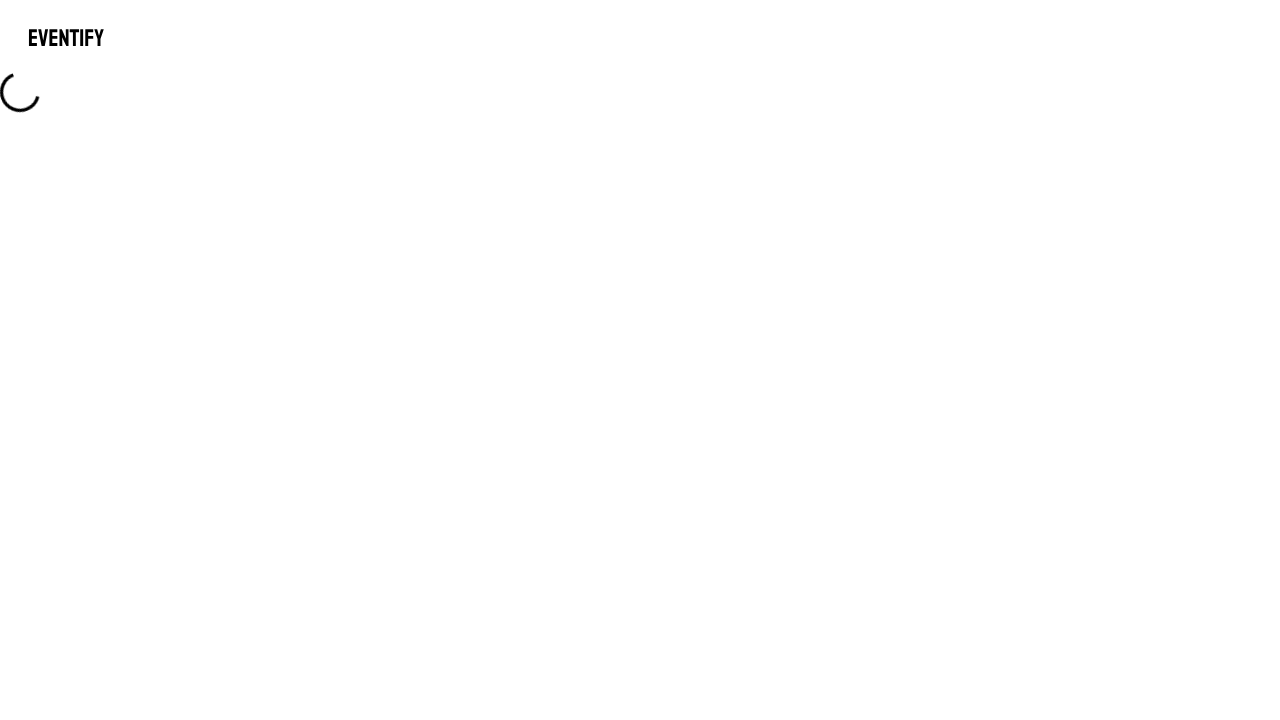

Pressed Tab to navigate to next field
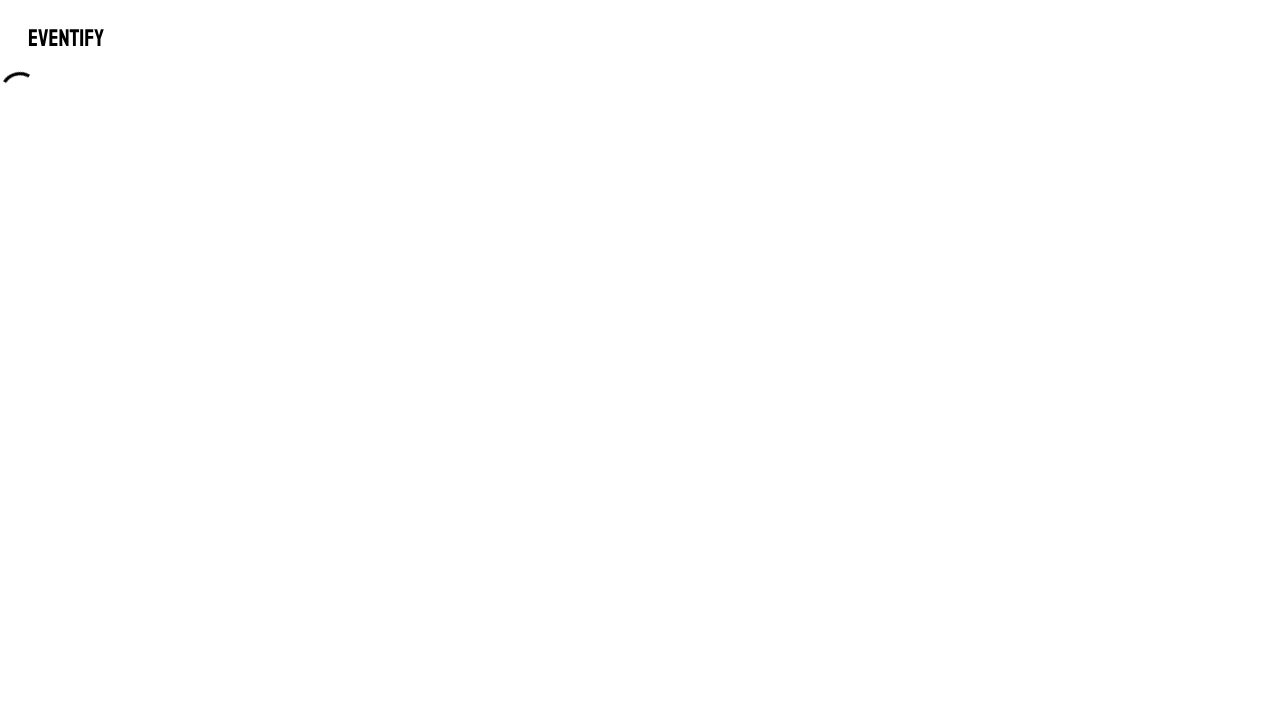

Typed 'EventUser42' into the final field
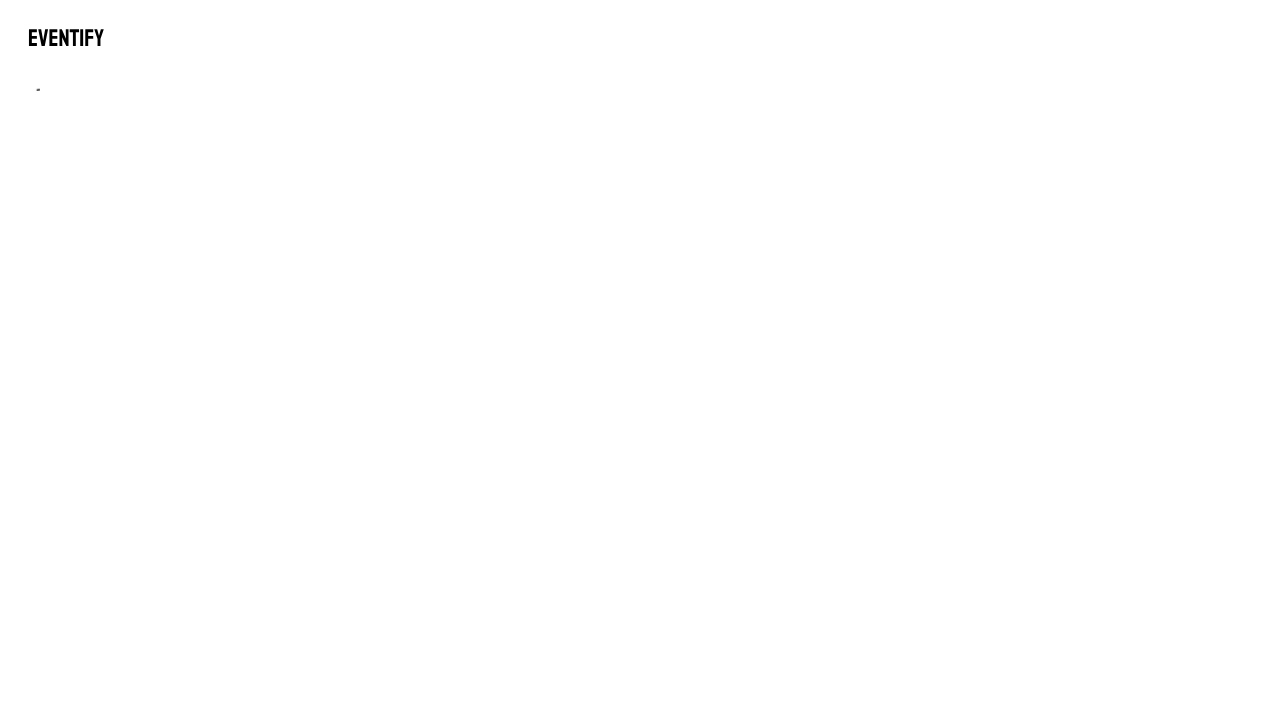

Waited 500ms after filling final field
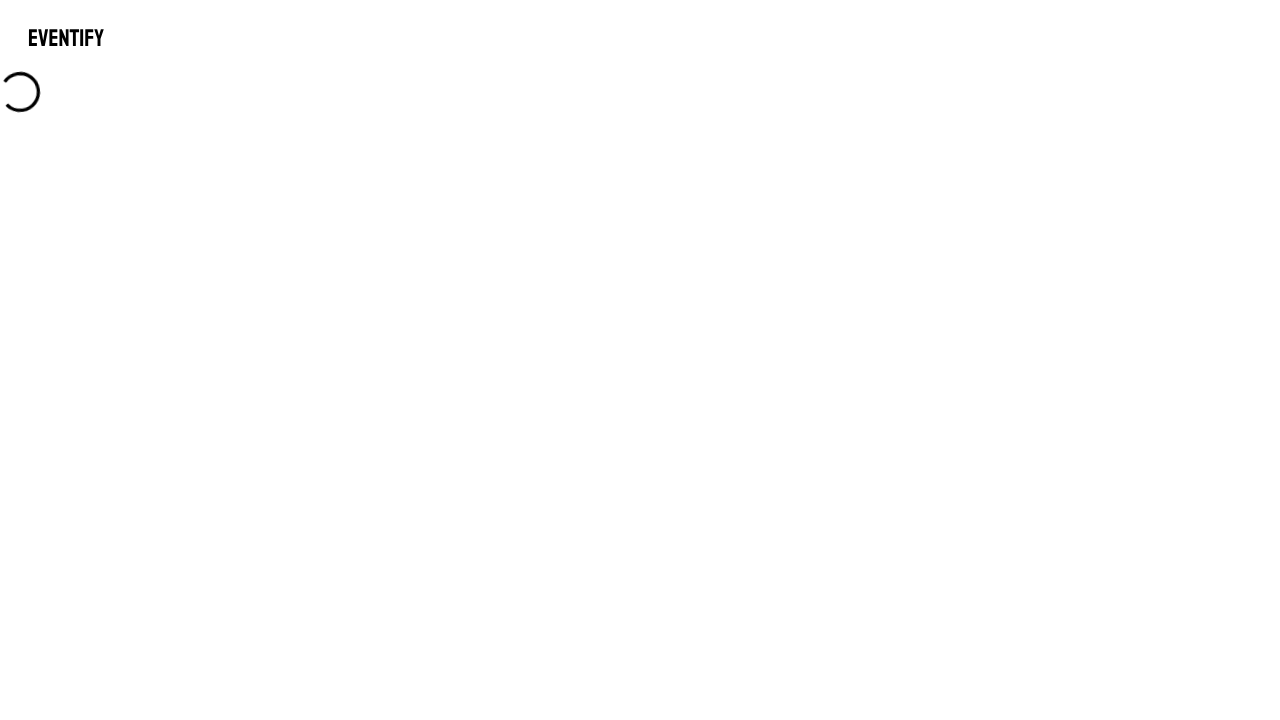

Pressed Tab to navigate to submit button
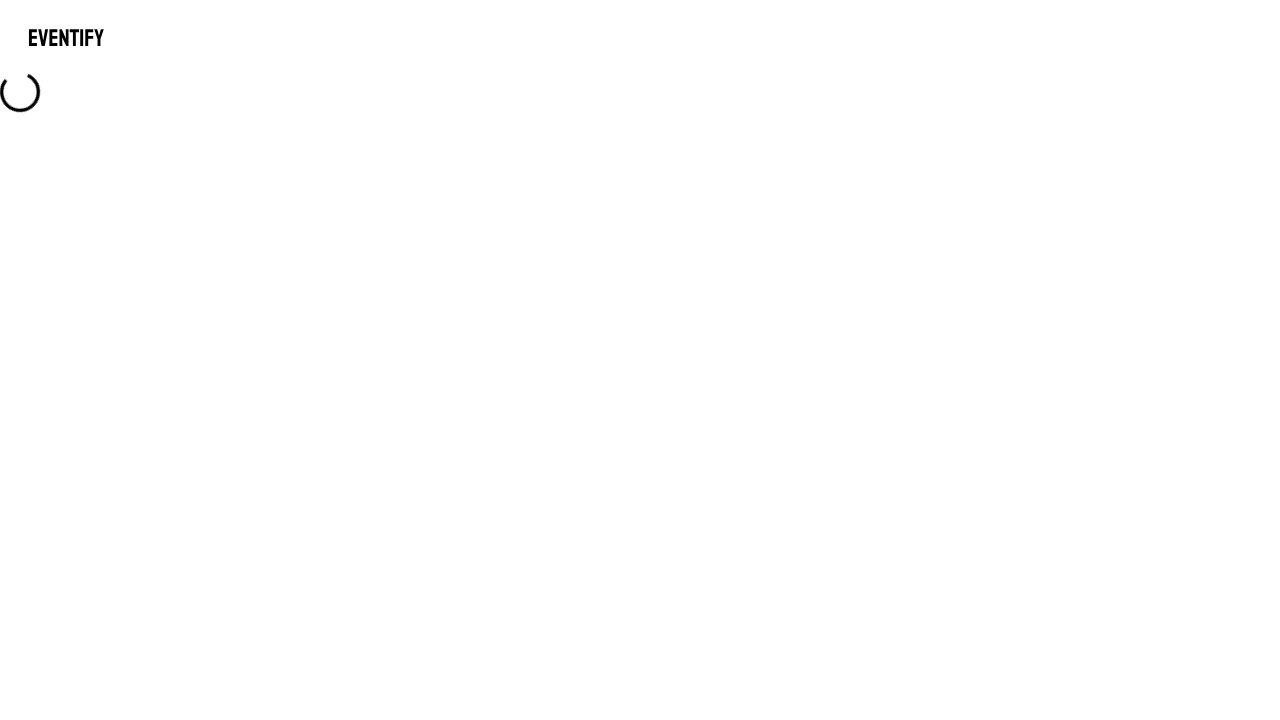

Pressed Enter to submit the event form
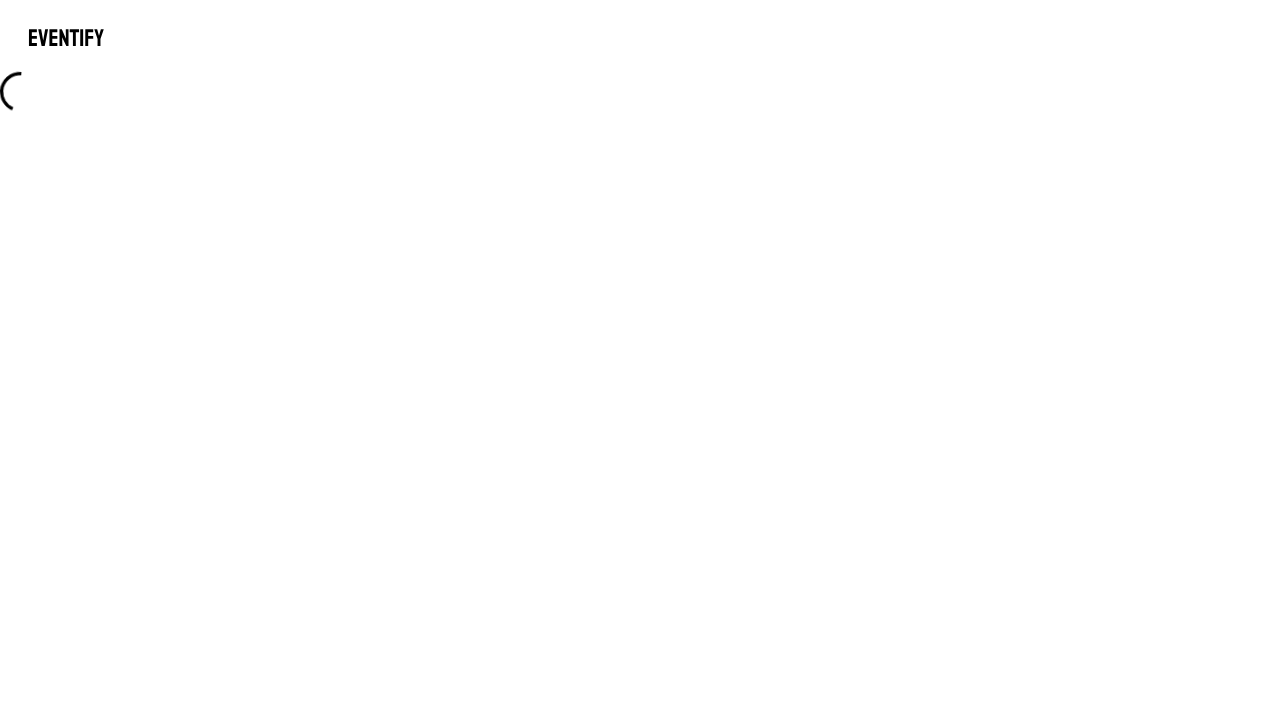

Waited 2 seconds for form submission to complete
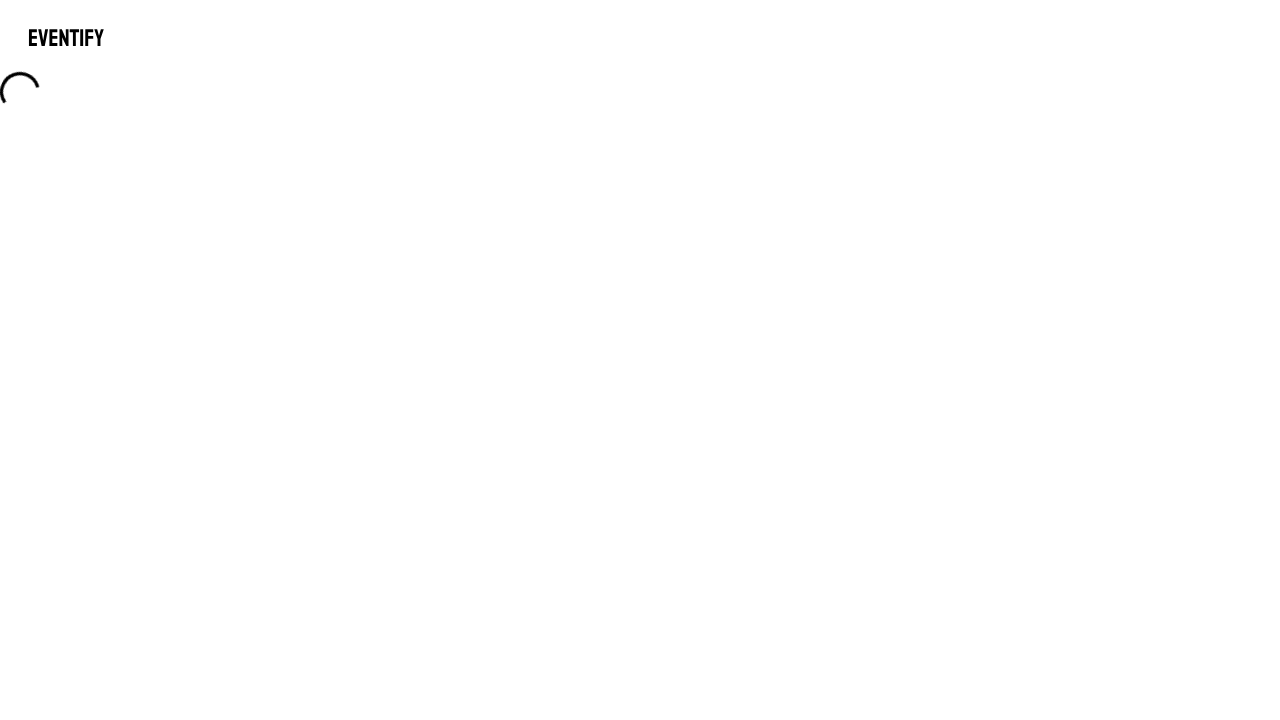

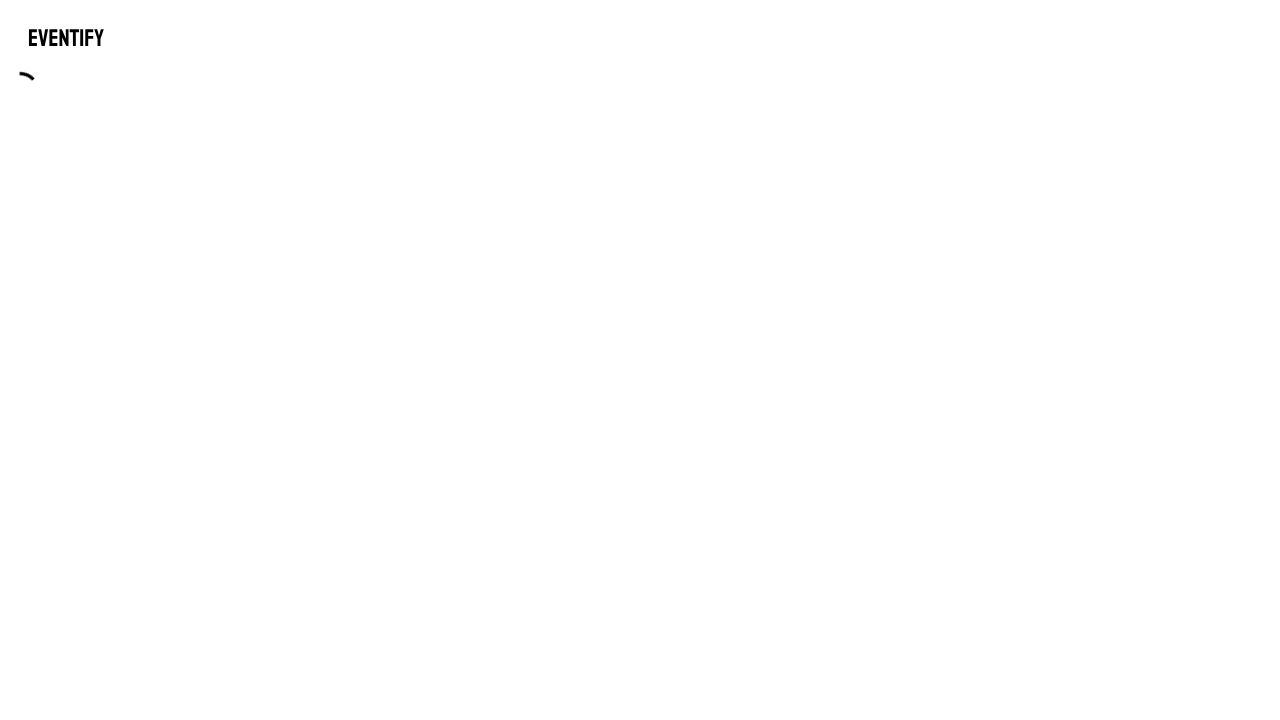